Tests Hacker News search functionality by searching for "testdriven" and verifying results appear

Starting URL: https://news.ycombinator.com

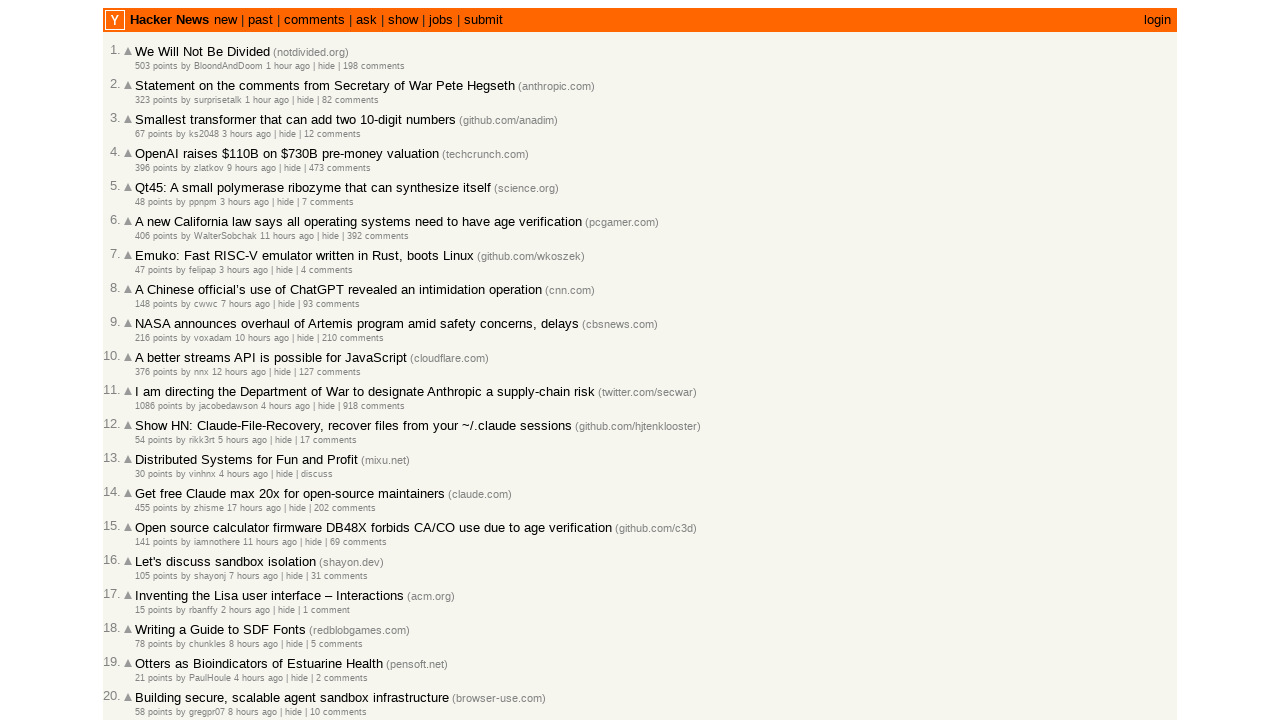

Filled search box with 'testdriven' query on input[name='q']
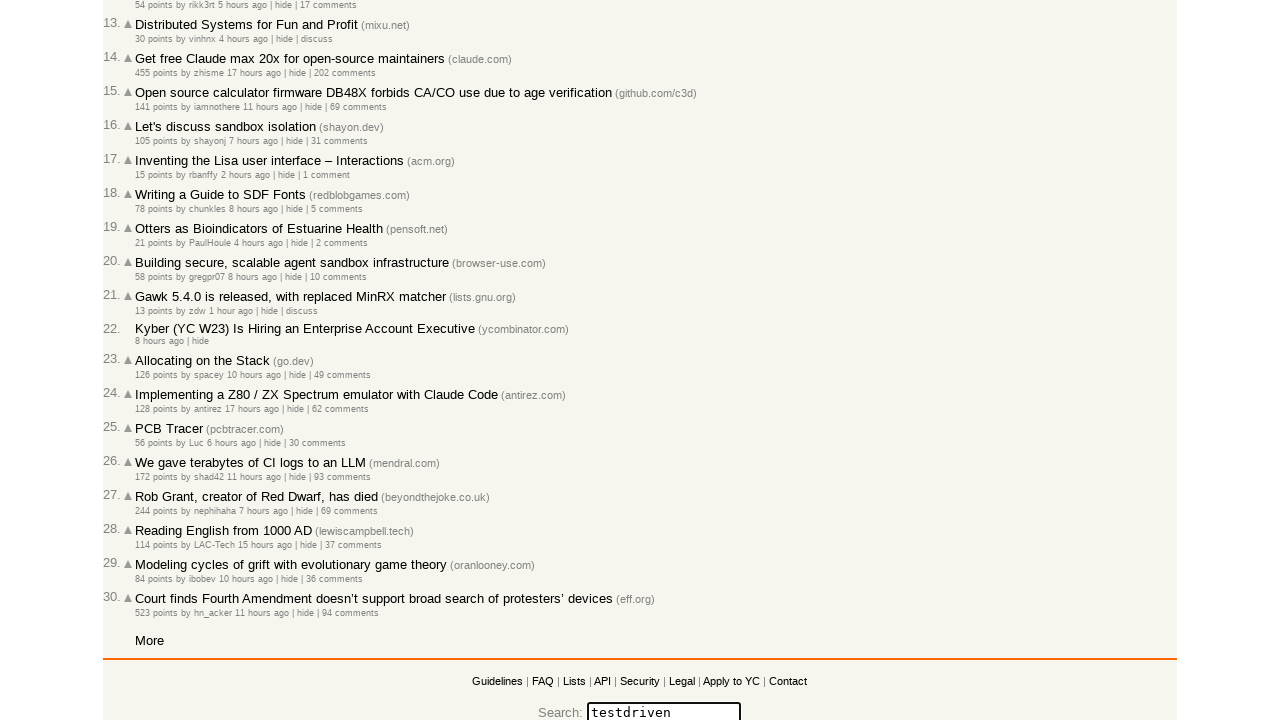

Pressed Enter to submit search query on input[name='q']
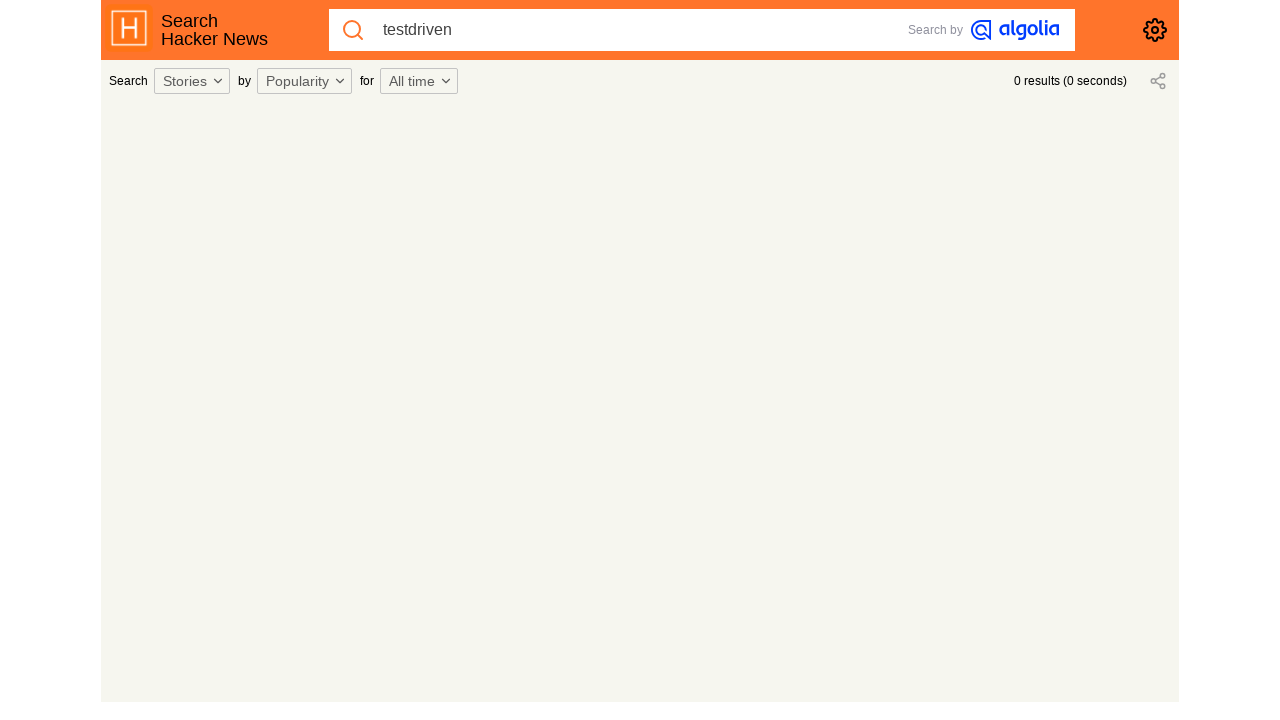

Search results loaded successfully
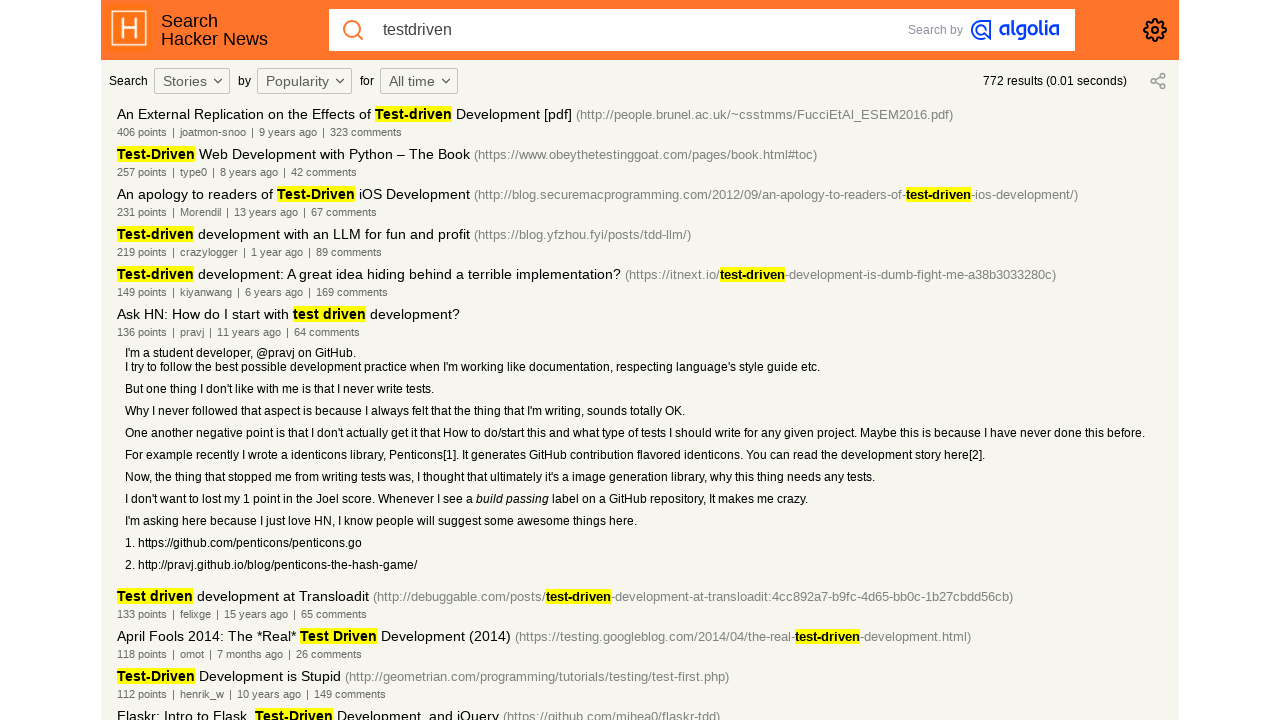

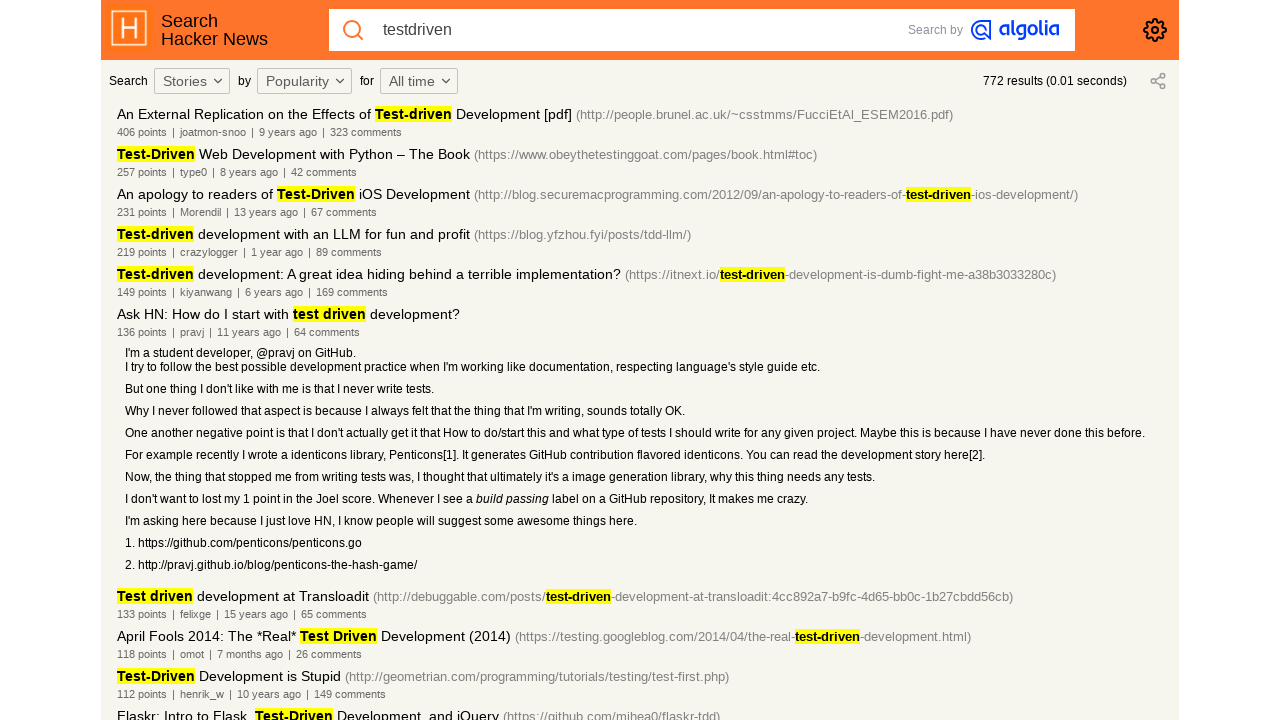